Tests adding a product to cart by clicking on a product, then clicking the Add to cart button and accepting the confirmation alert

Starting URL: https://www.demoblaze.com/

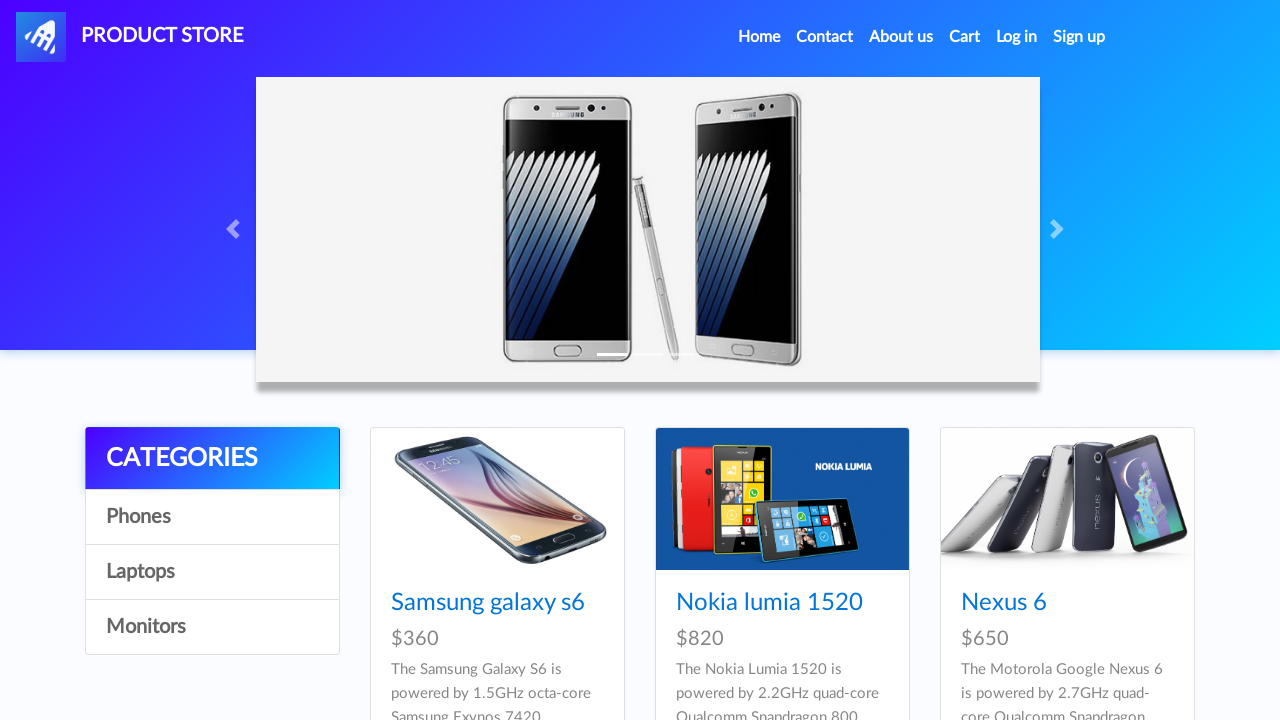

Set up dialog handler to accept alerts
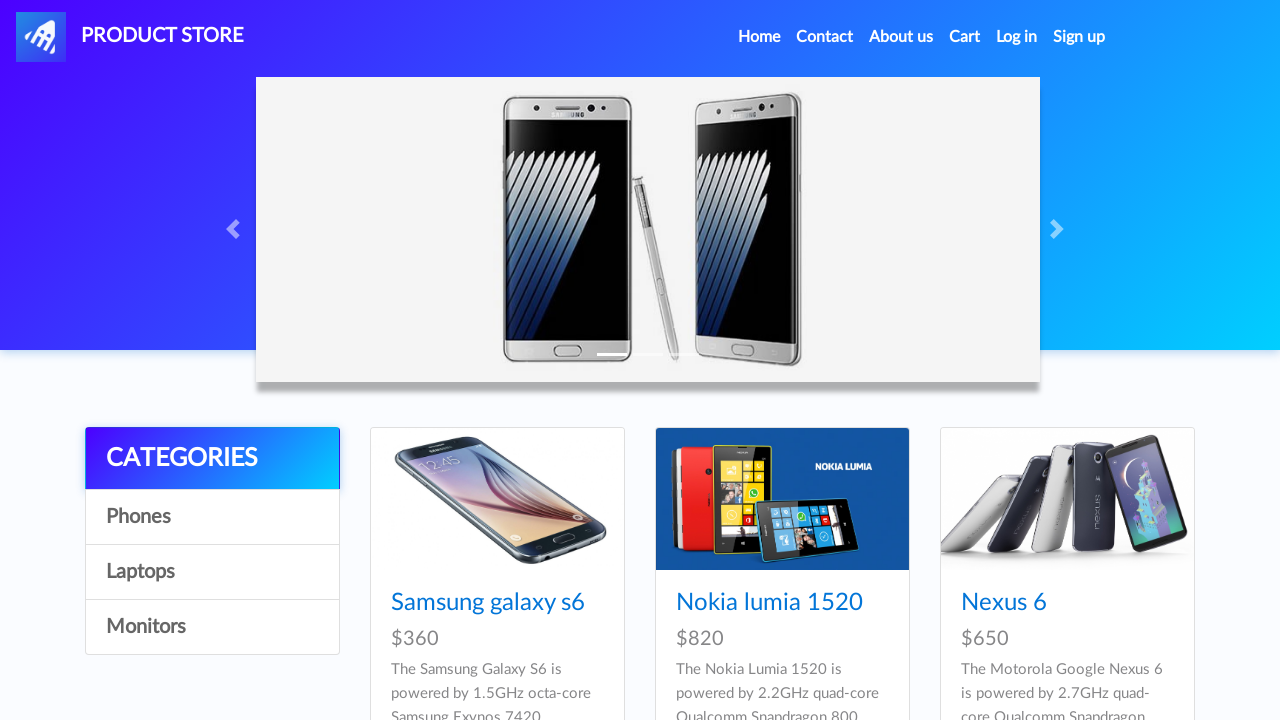

Clicked on Nokia lumia 1520 product at (769, 603) on text=Nokia lumia 1520
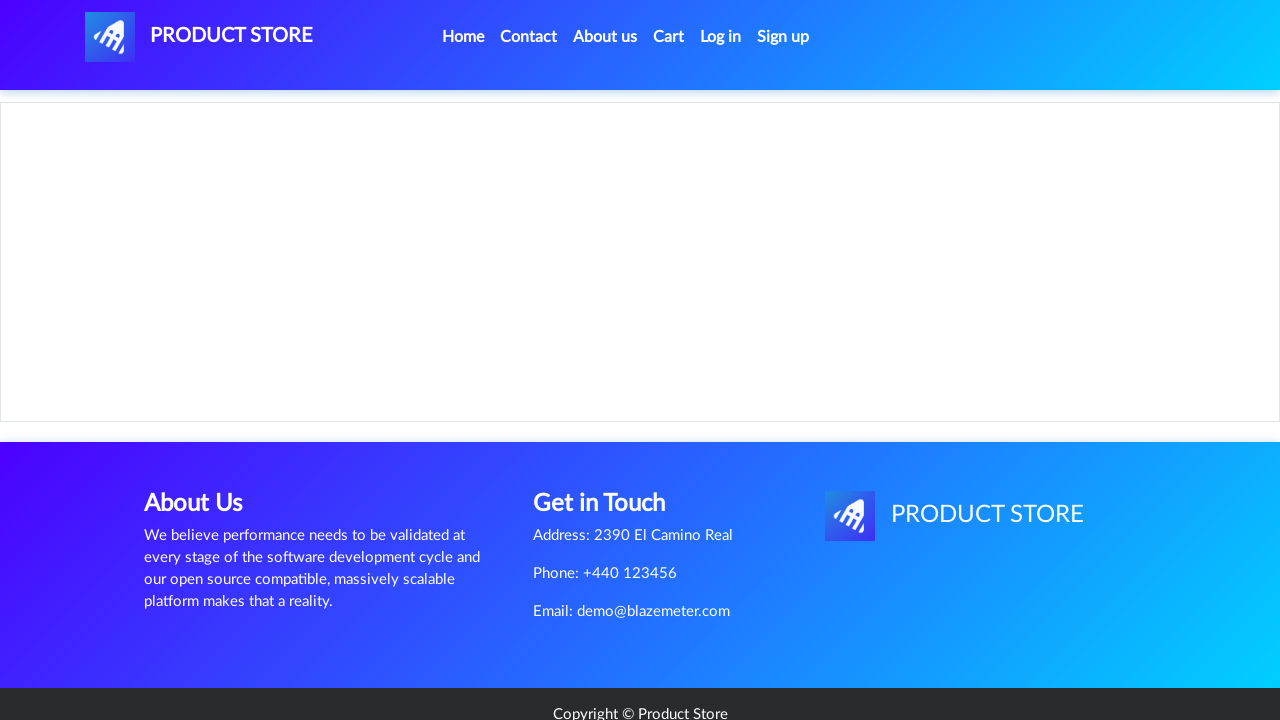

Product page loaded with Add to cart button visible
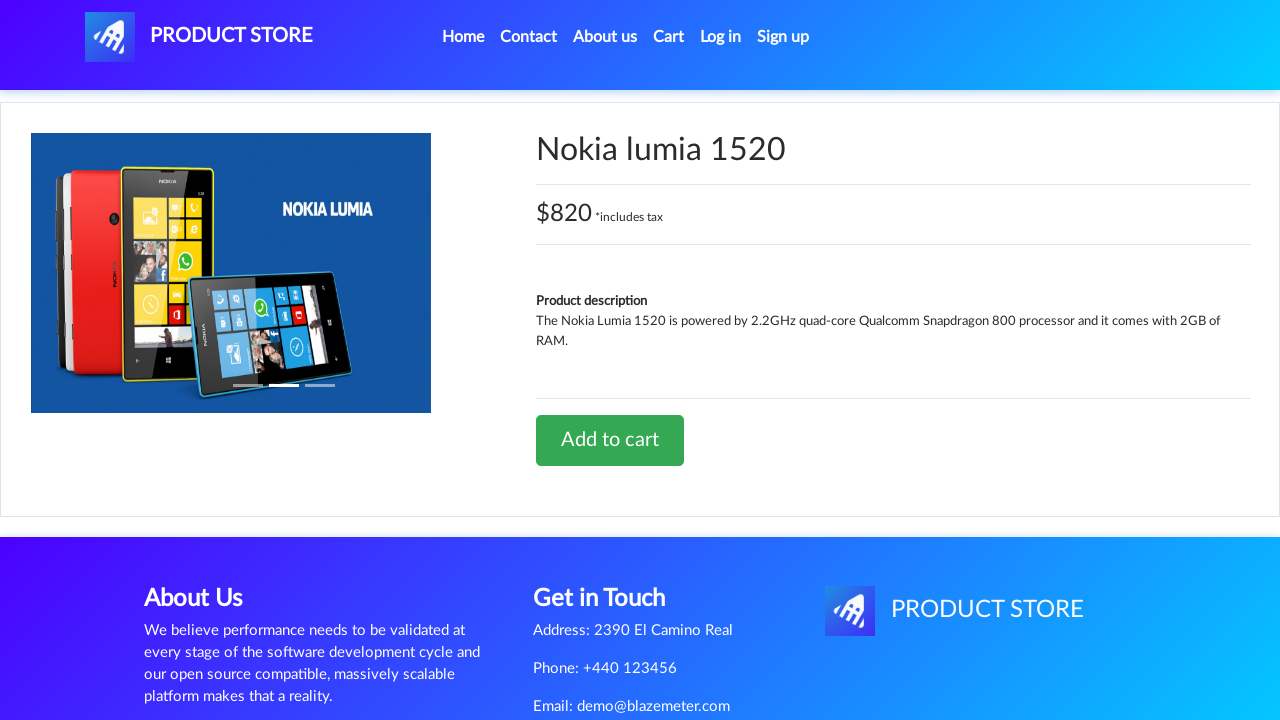

Clicked Add to cart button at (610, 440) on text=Add to cart
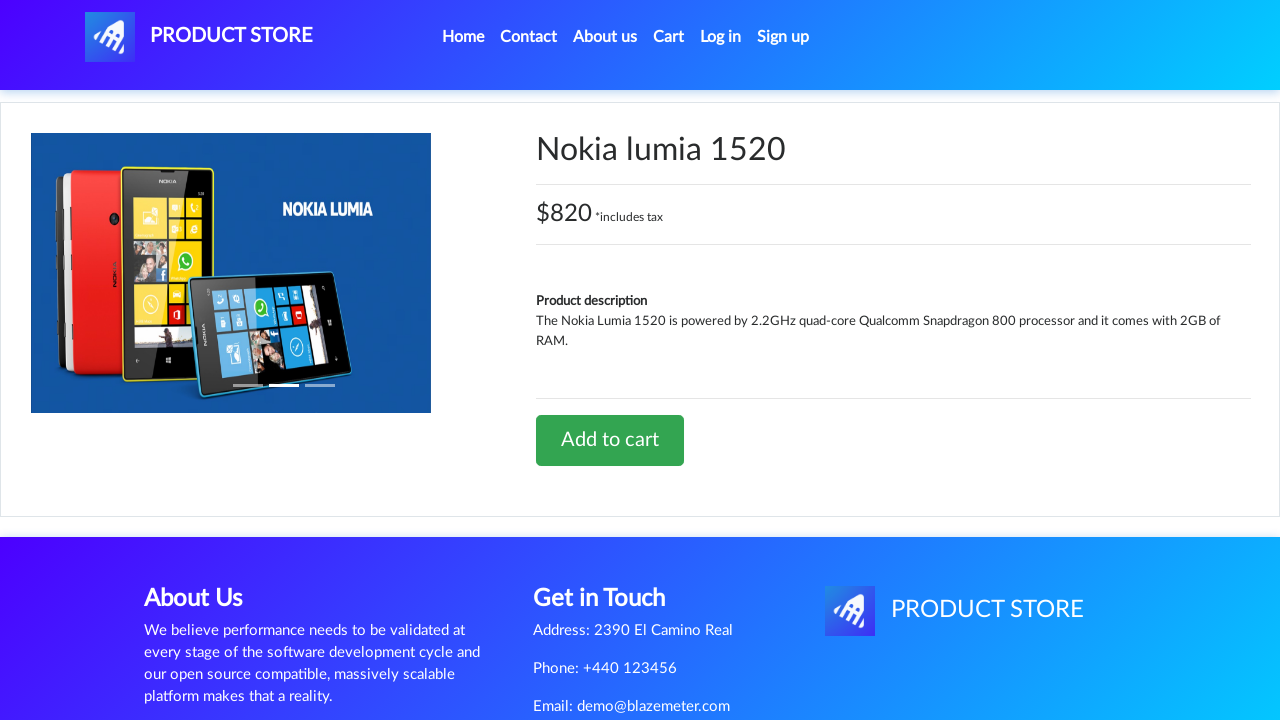

Waited for alert confirmation to complete
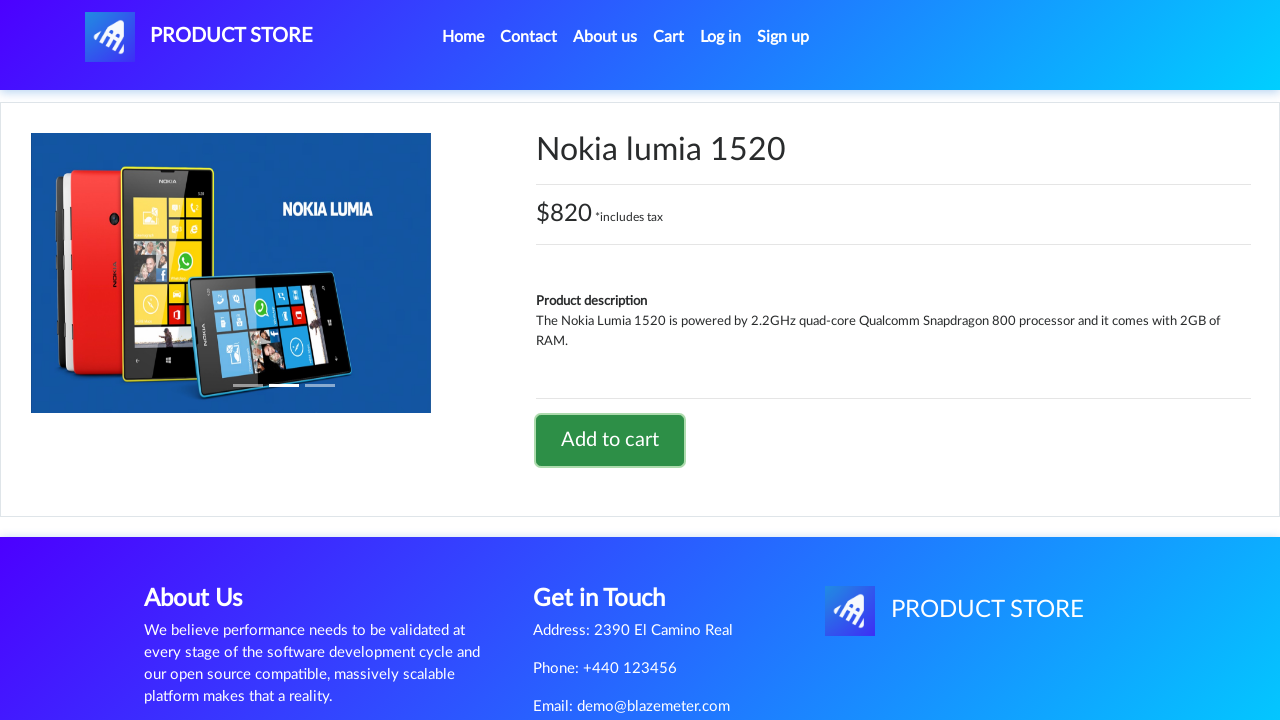

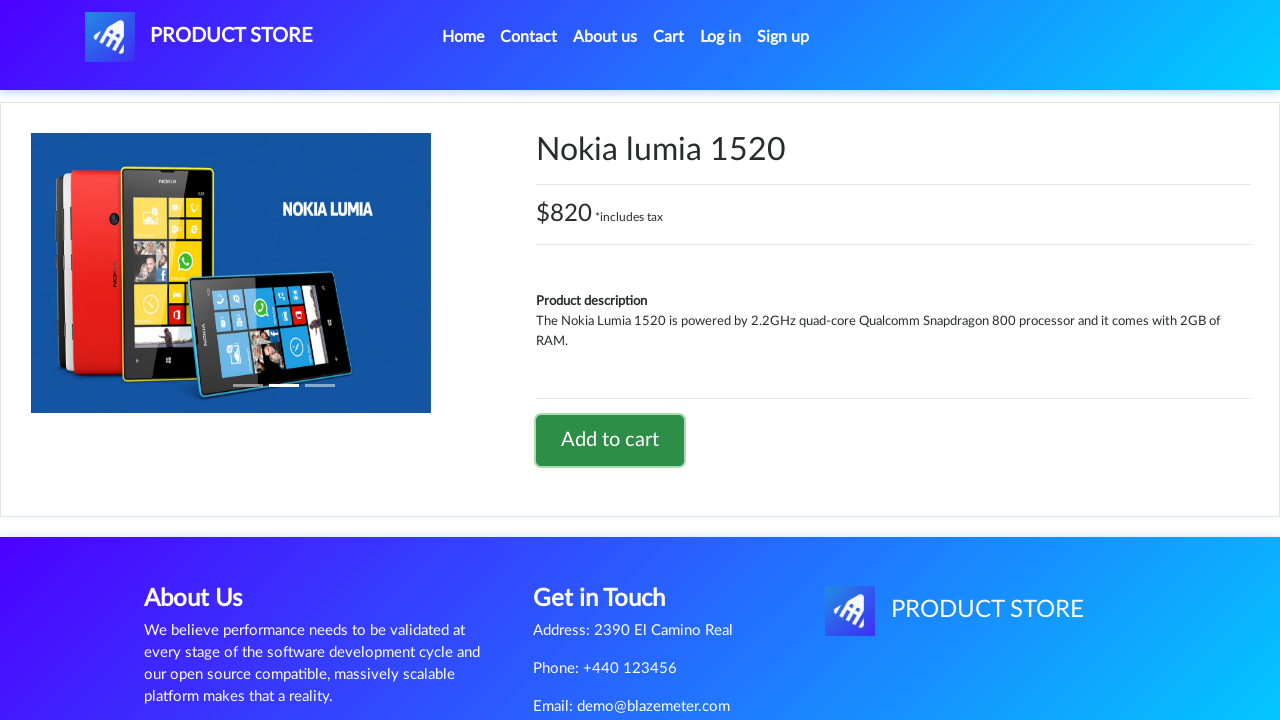